Searches for languages containing "kot" and verifies all results contain the search term

Starting URL: http://www.99-bottles-of-beer.net/

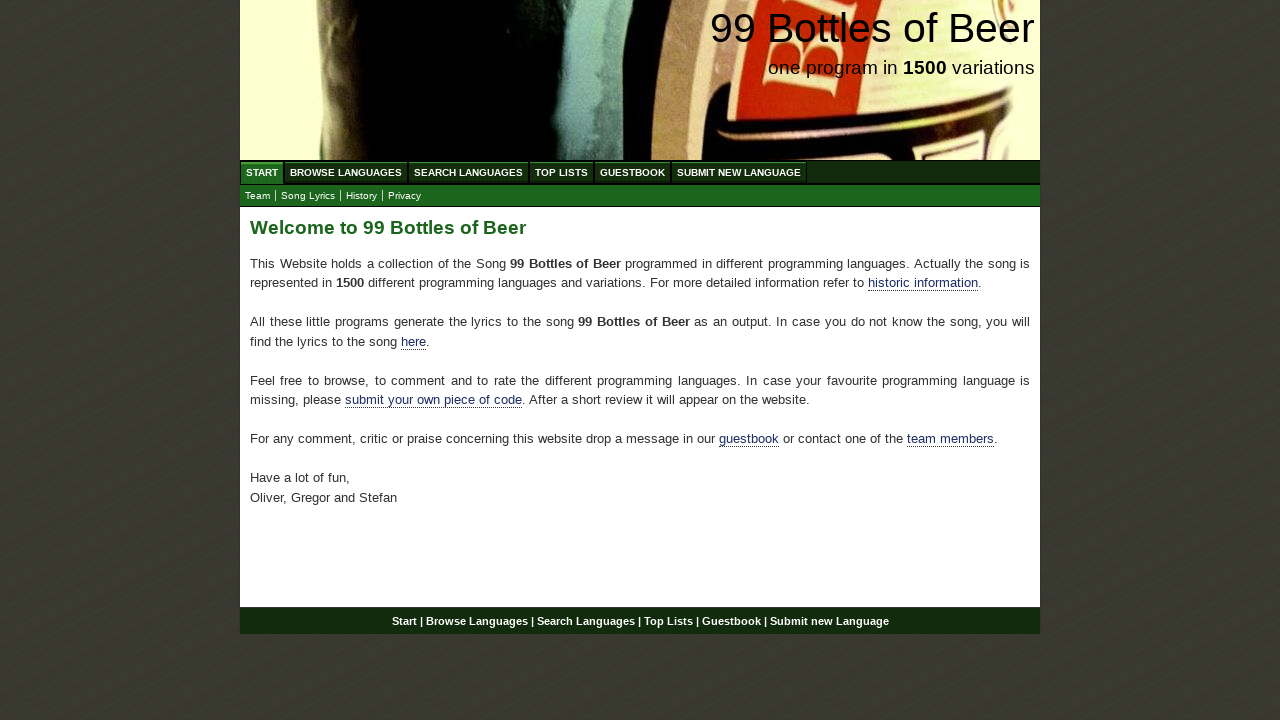

Clicked 'Search Languages' link at (468, 172) on xpath=//li/a[text()='Search Languages']
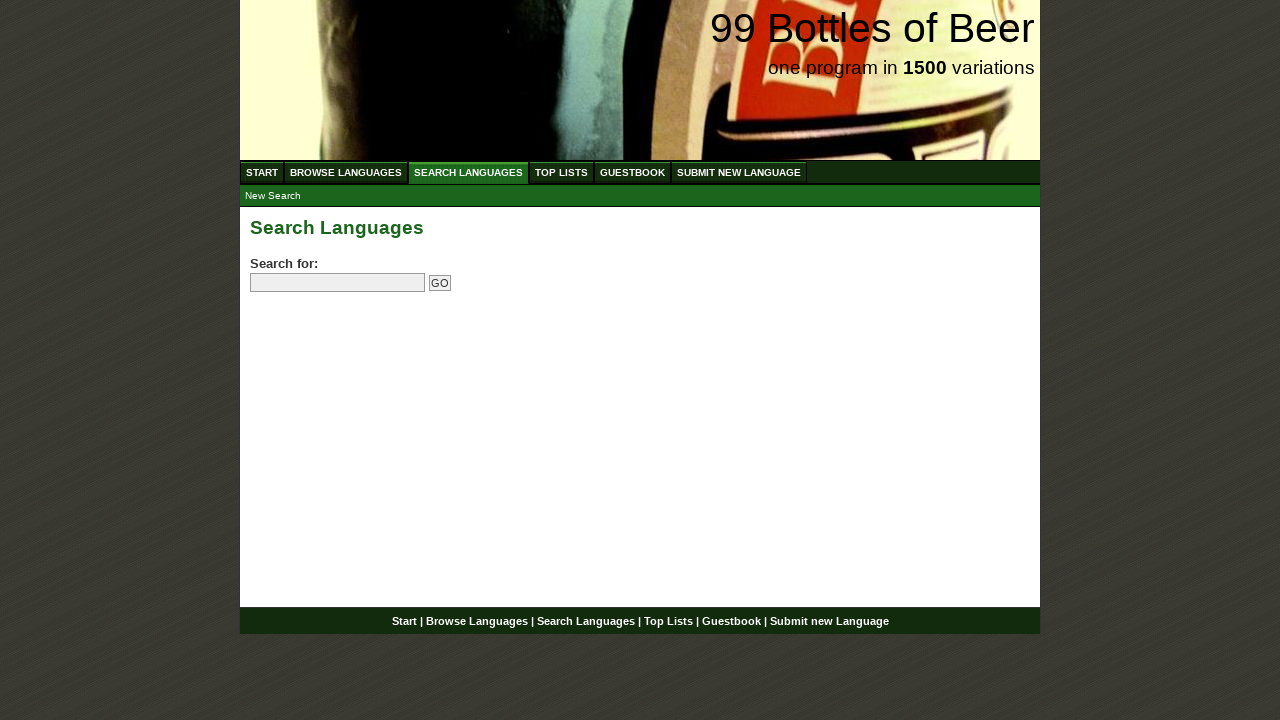

Filled search field with 'kot' on input[name='search']
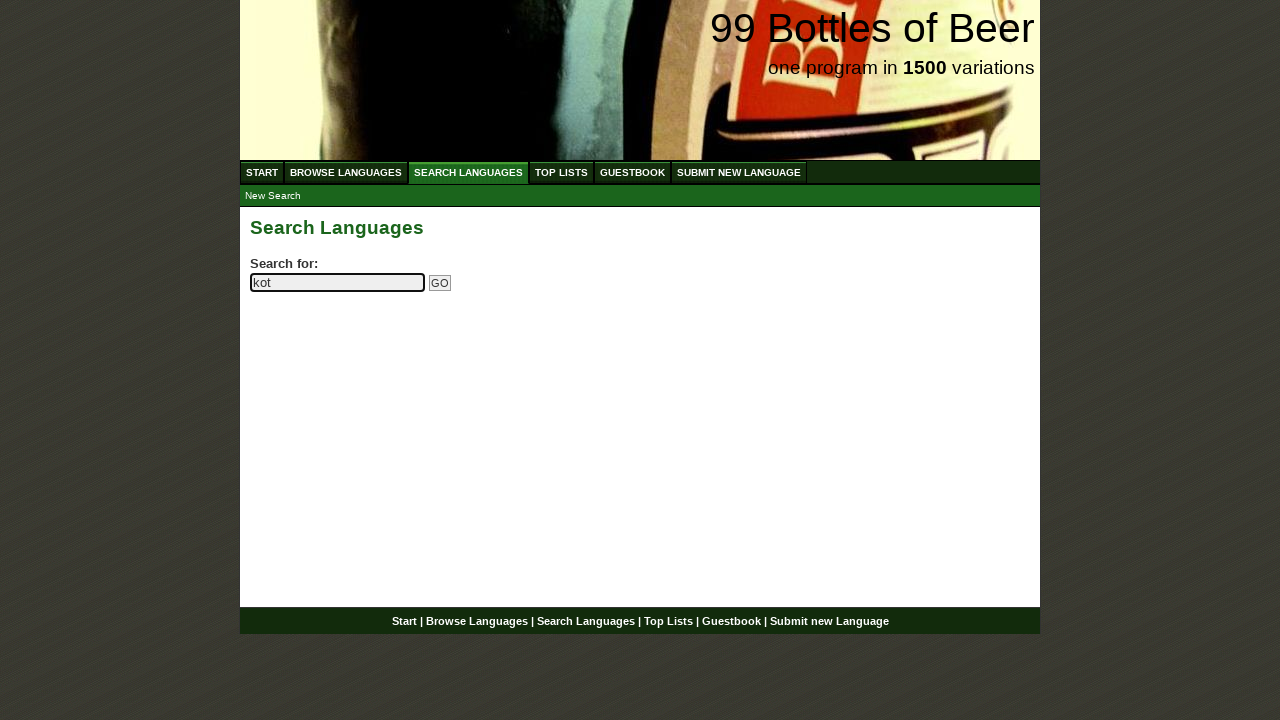

Clicked 'Go' button to submit search at (440, 283) on input[name='submitsearch']
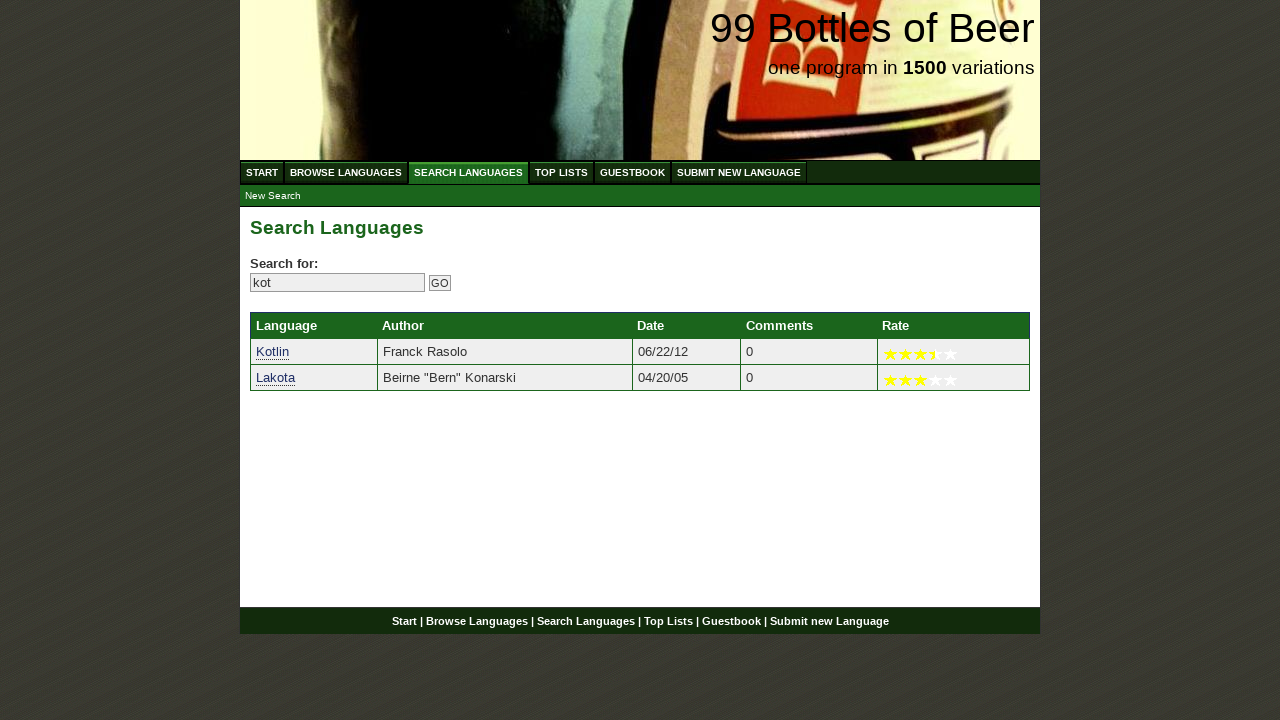

Search results loaded and language links are visible
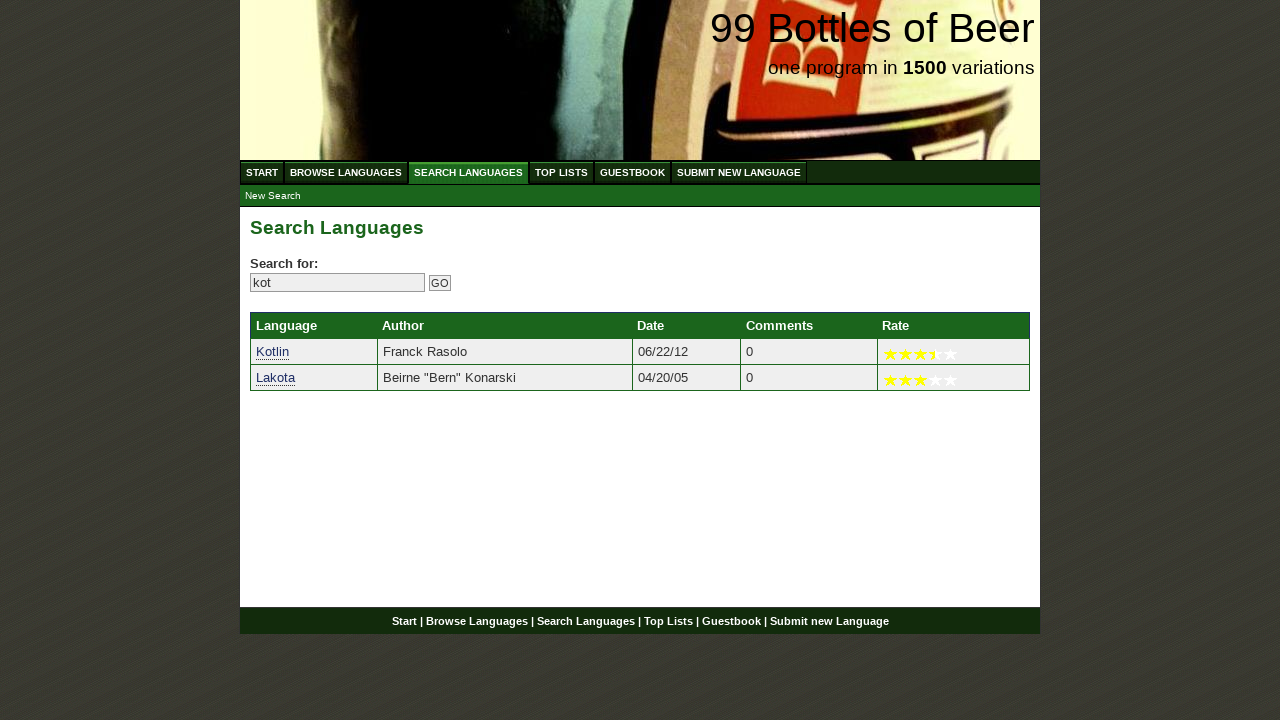

Found 2 language results
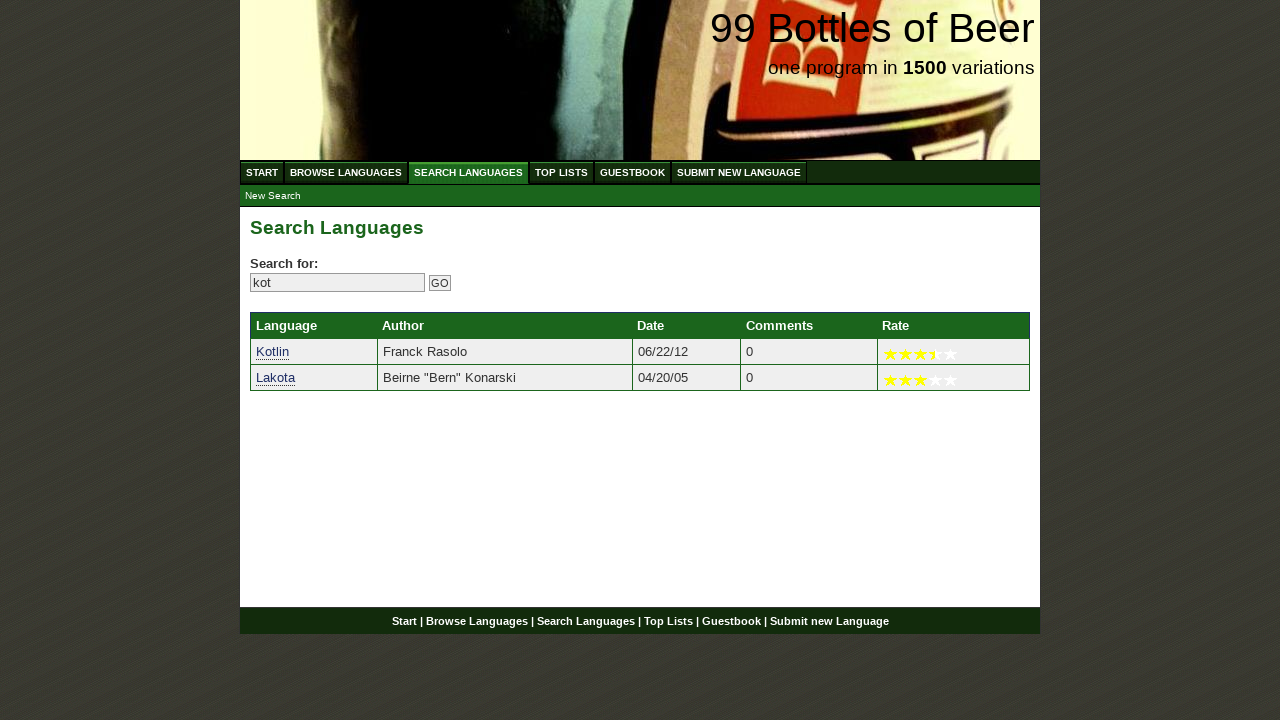

Verified result 'Kotlin' contains search term 'kot'
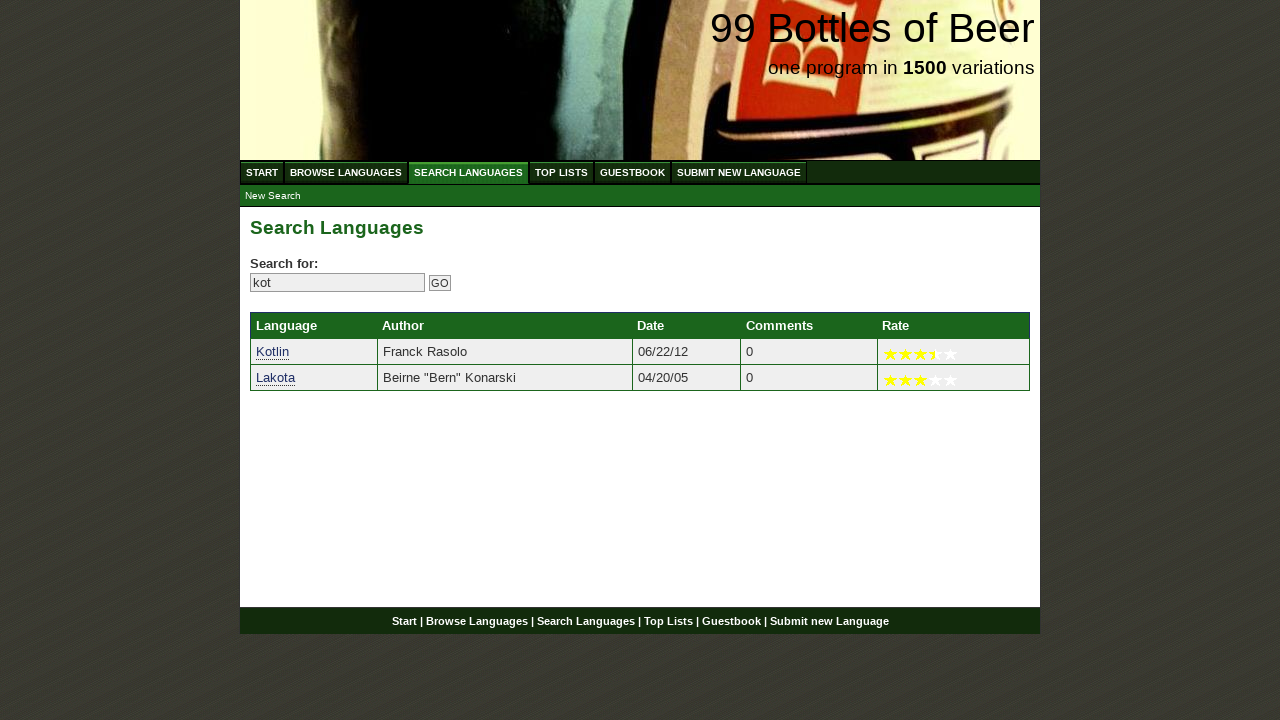

Verified result 'Lakota' contains search term 'kot'
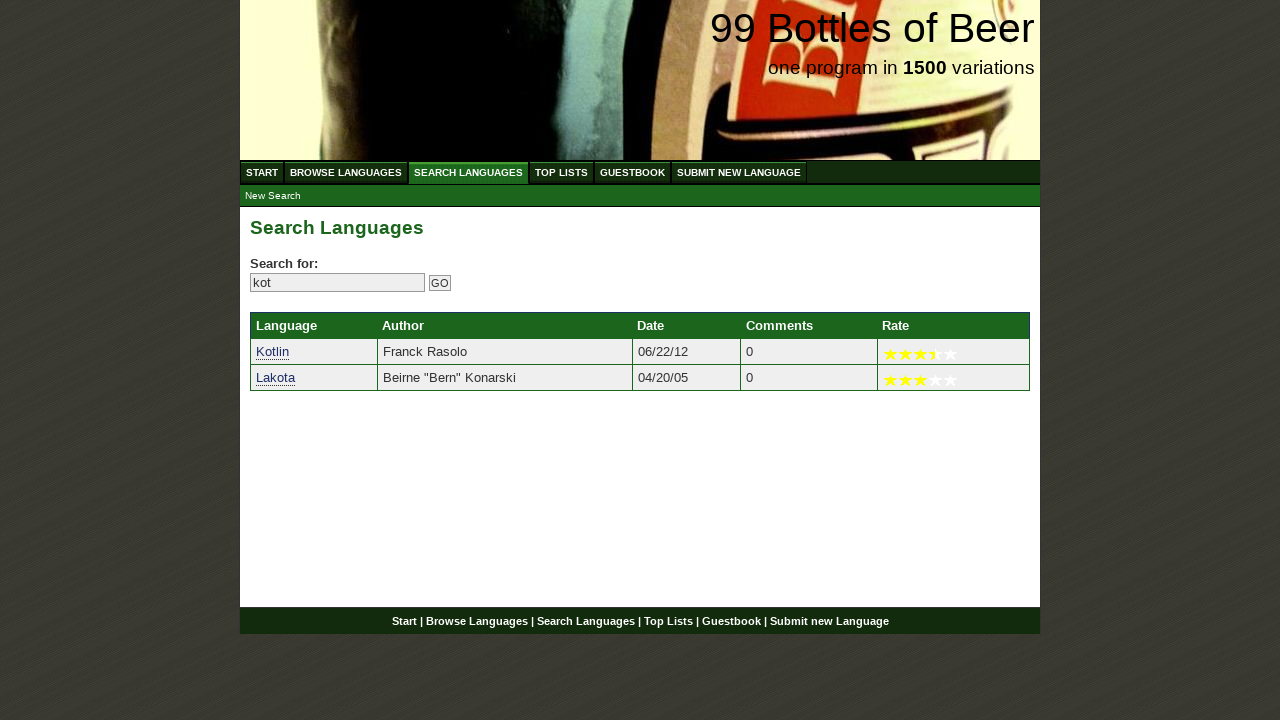

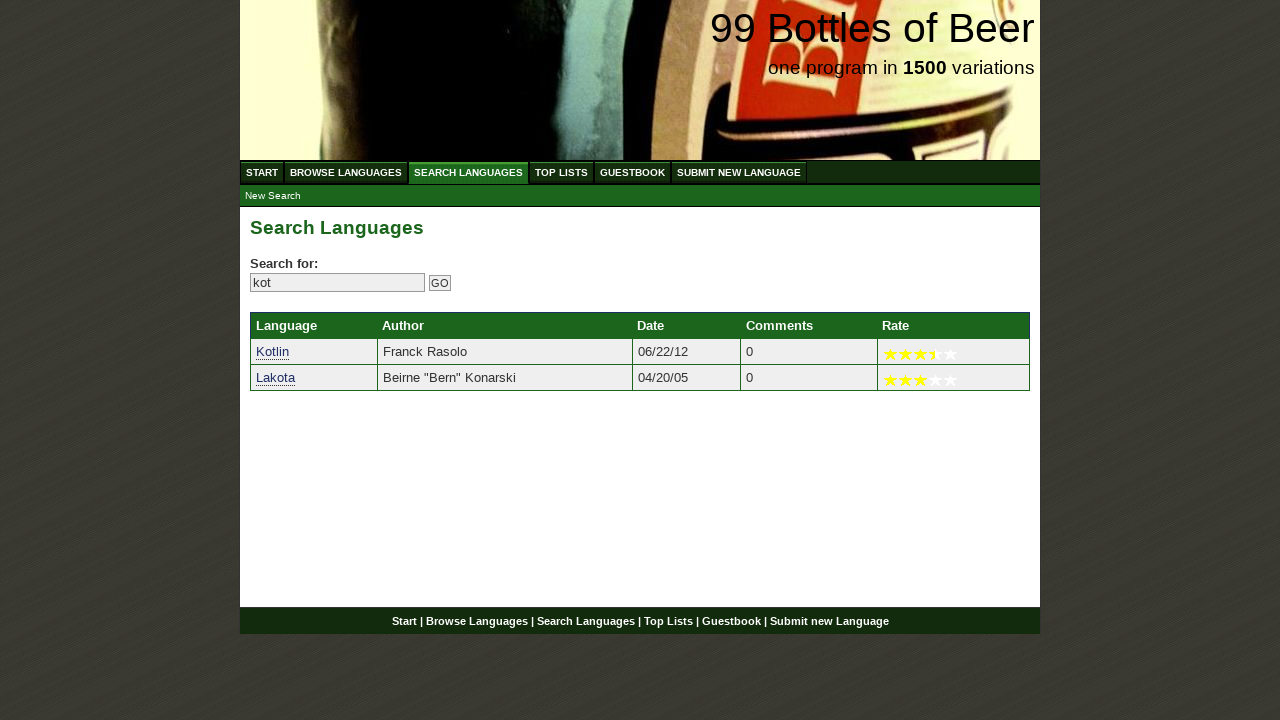